Tests user registration functionality by clicking Sign up, filling in a randomly generated username and password, and submitting the registration form on the DemoBlaze e-commerce site.

Starting URL: https://www.demoblaze.com/

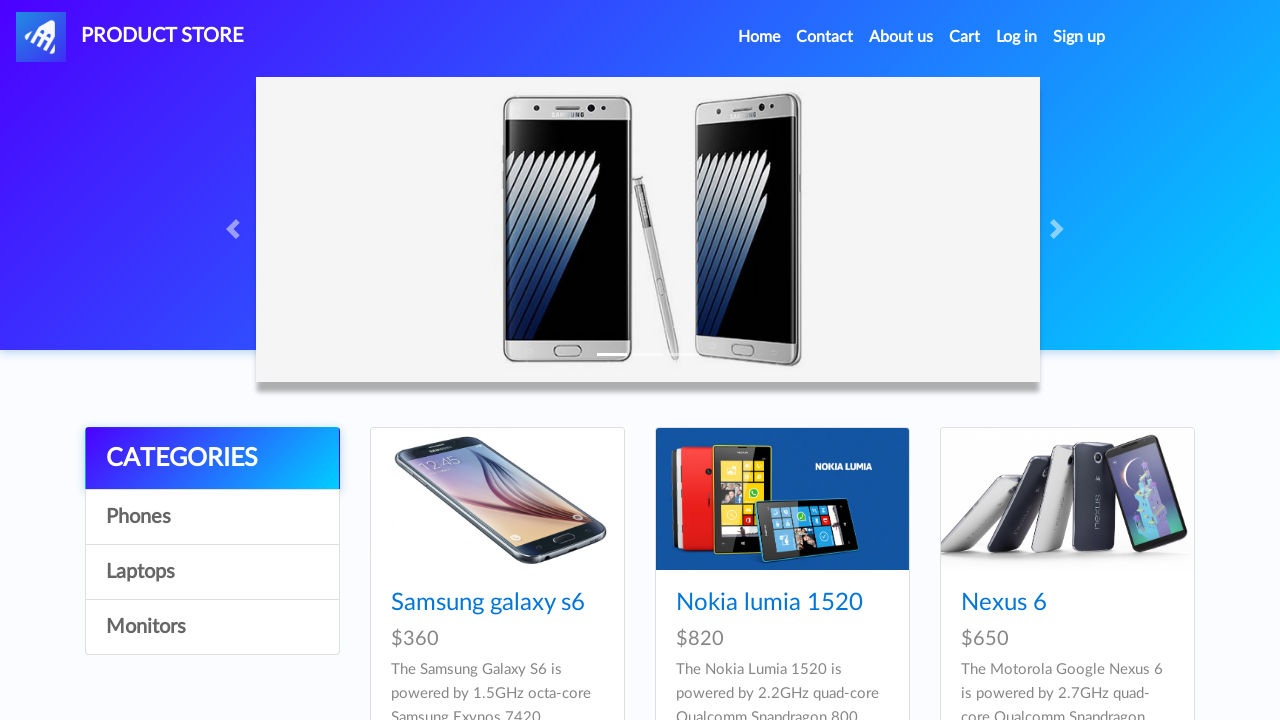

Clicked Sign up link at (1079, 37) on internal:role=link[name="Sign up"i]
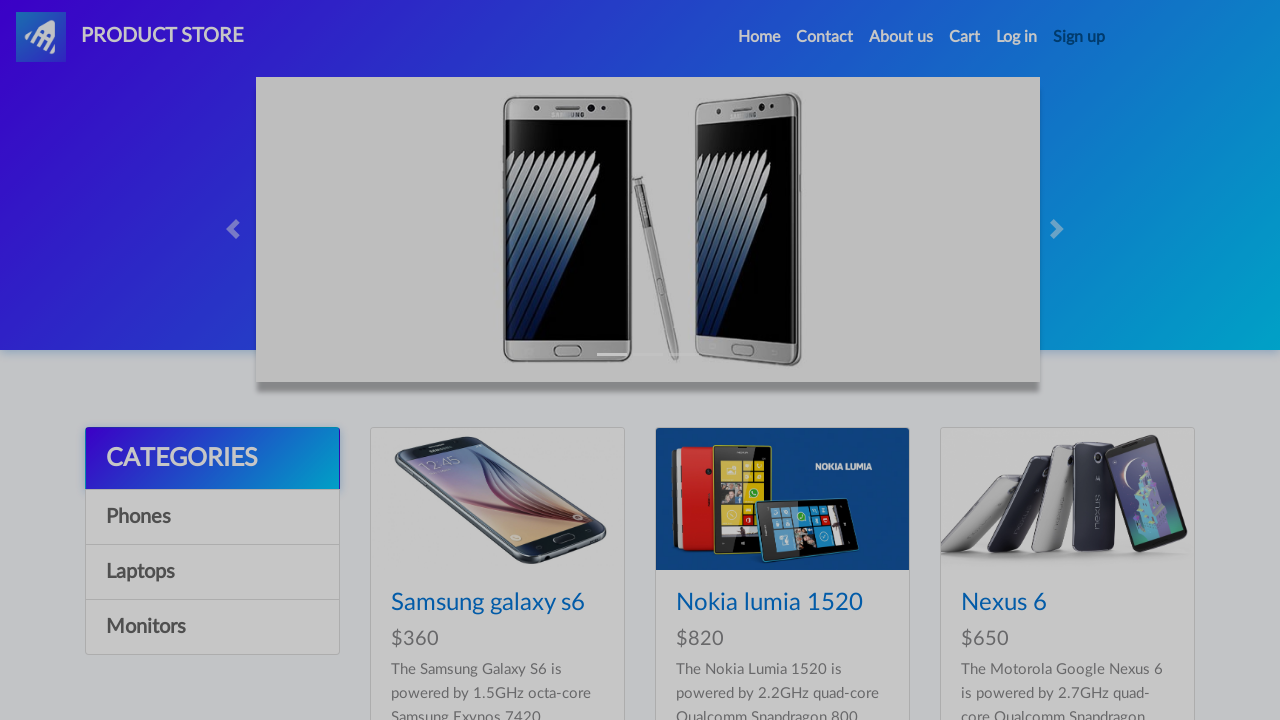

Clicked Username field at (640, 171) on internal:label="Username:"i
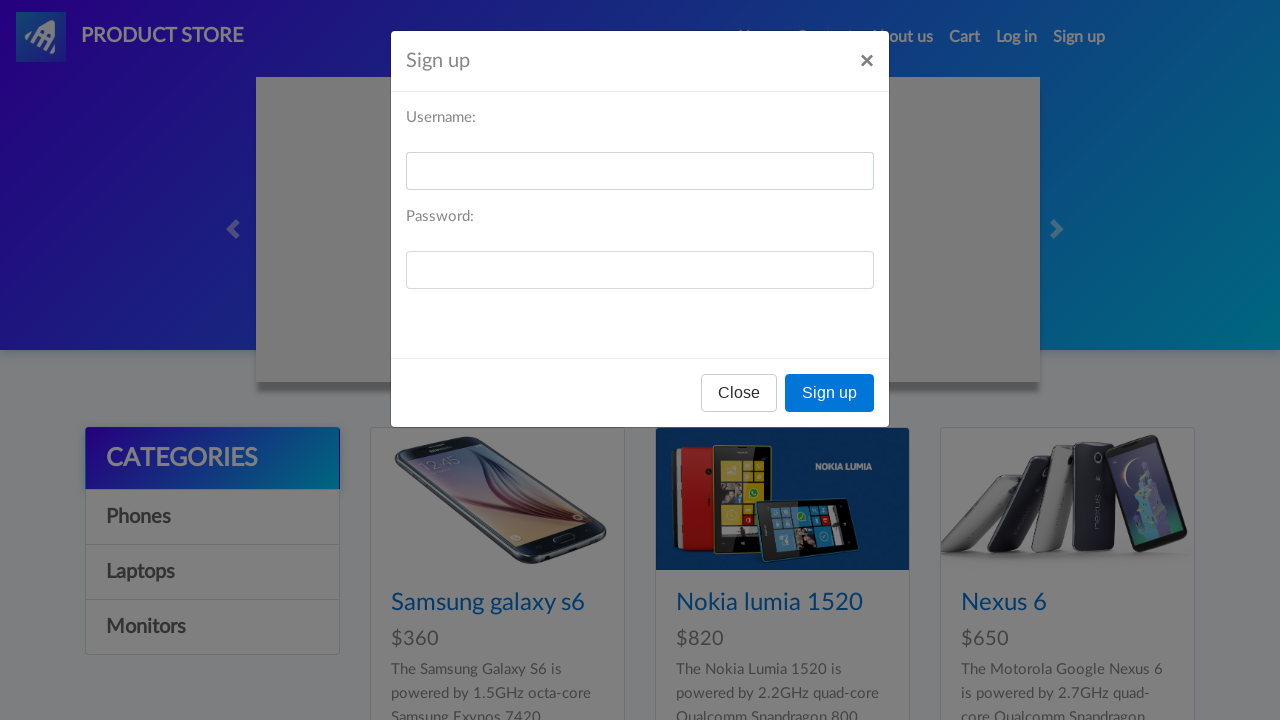

Filled Username field with 'RandomUser847' on internal:label="Username:"i
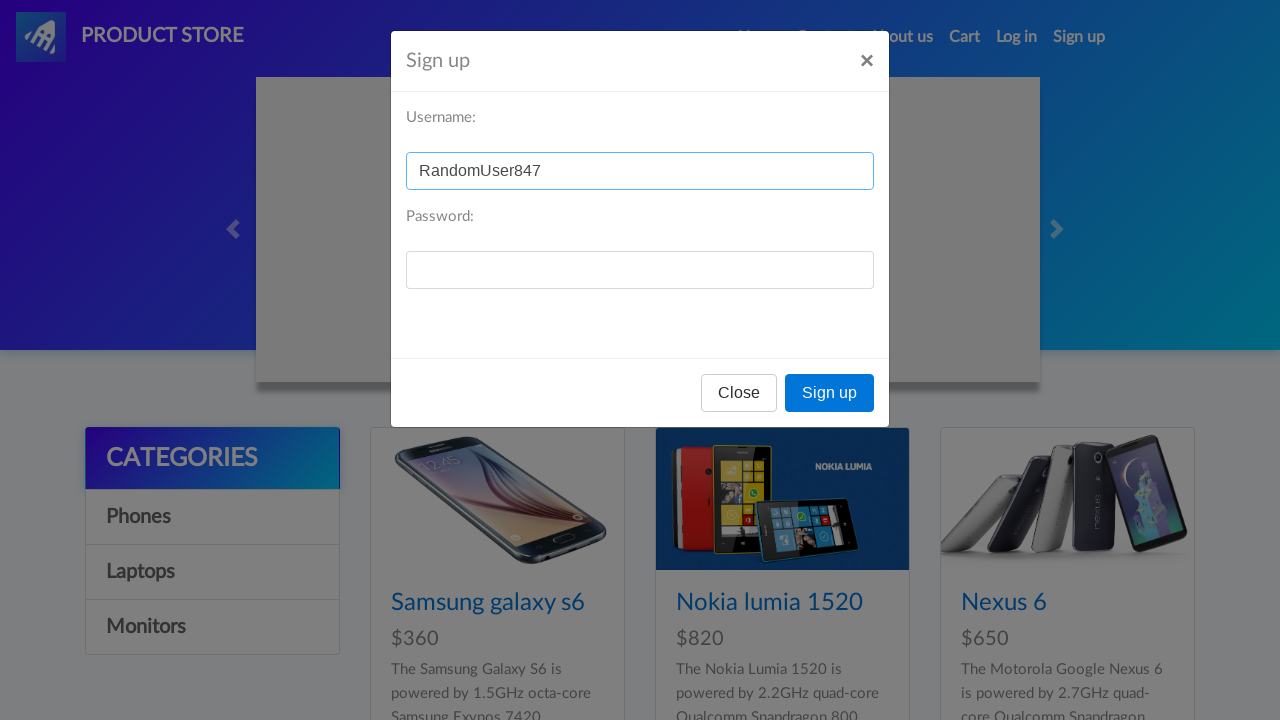

Clicked Password field at (640, 270) on internal:label="Password:"i
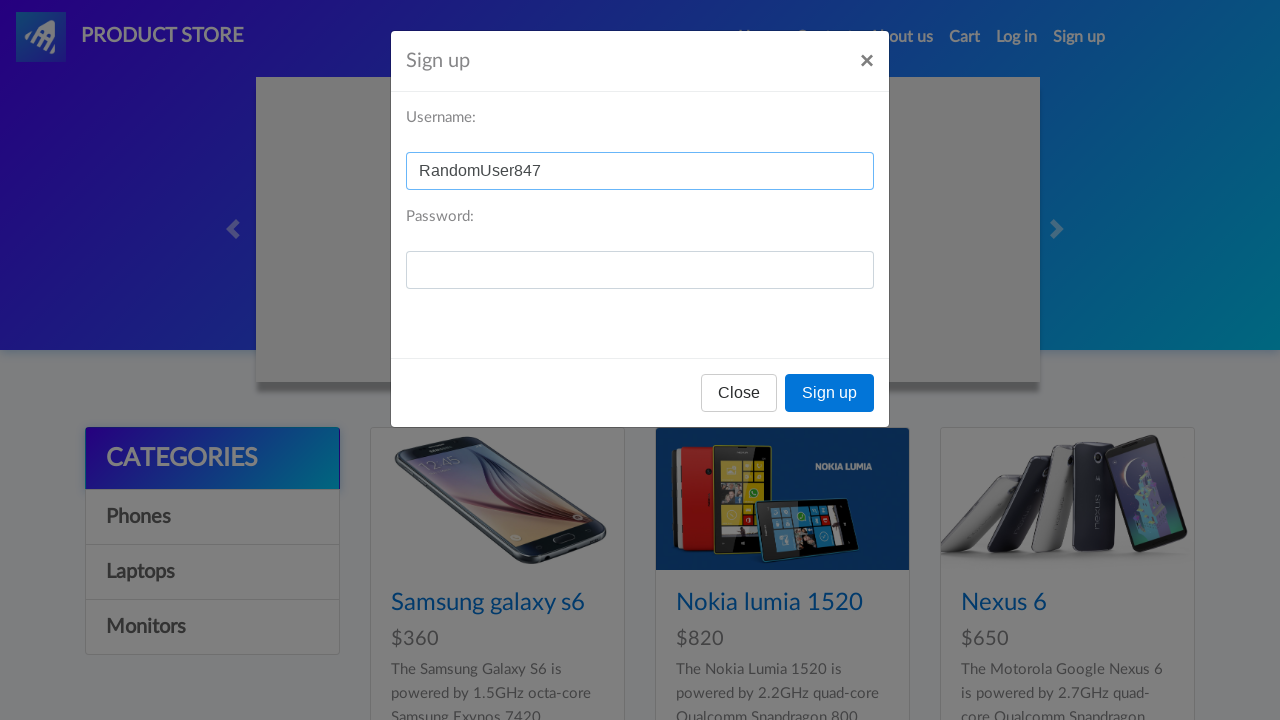

Filled Password field with 'SecurePass2024!' on internal:label="Password:"i
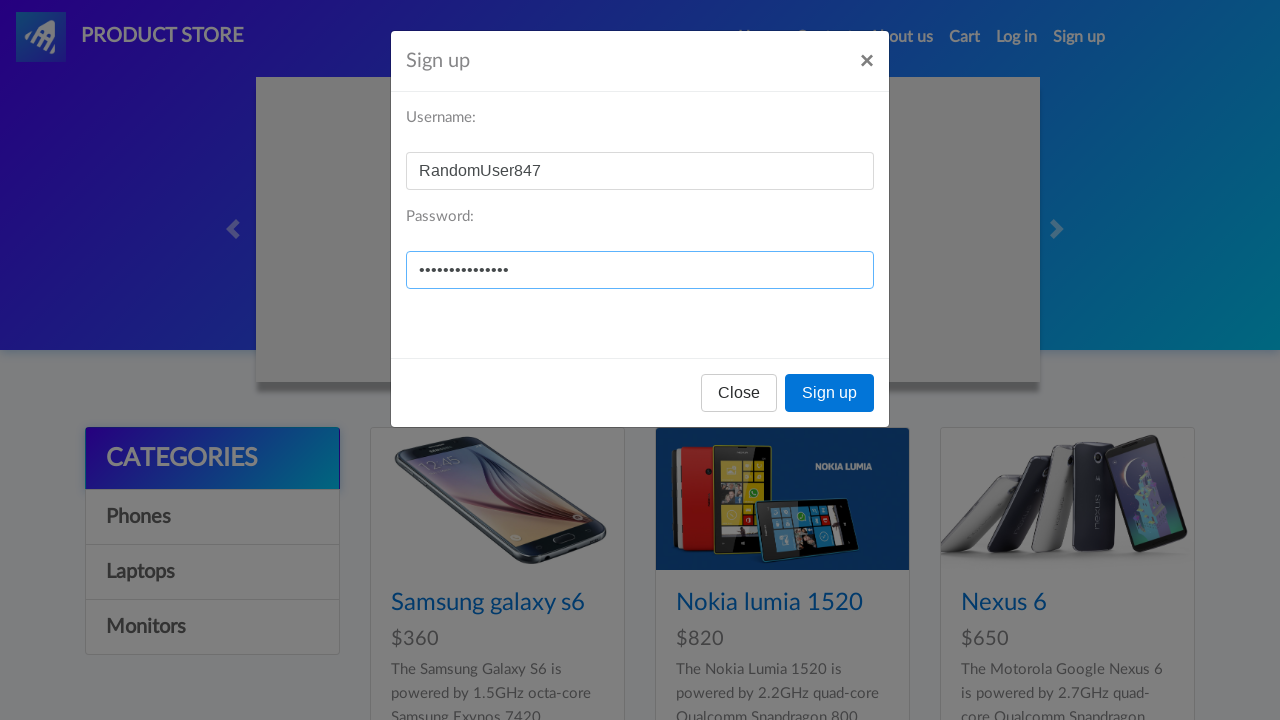

Set up dialog handler to dismiss popups
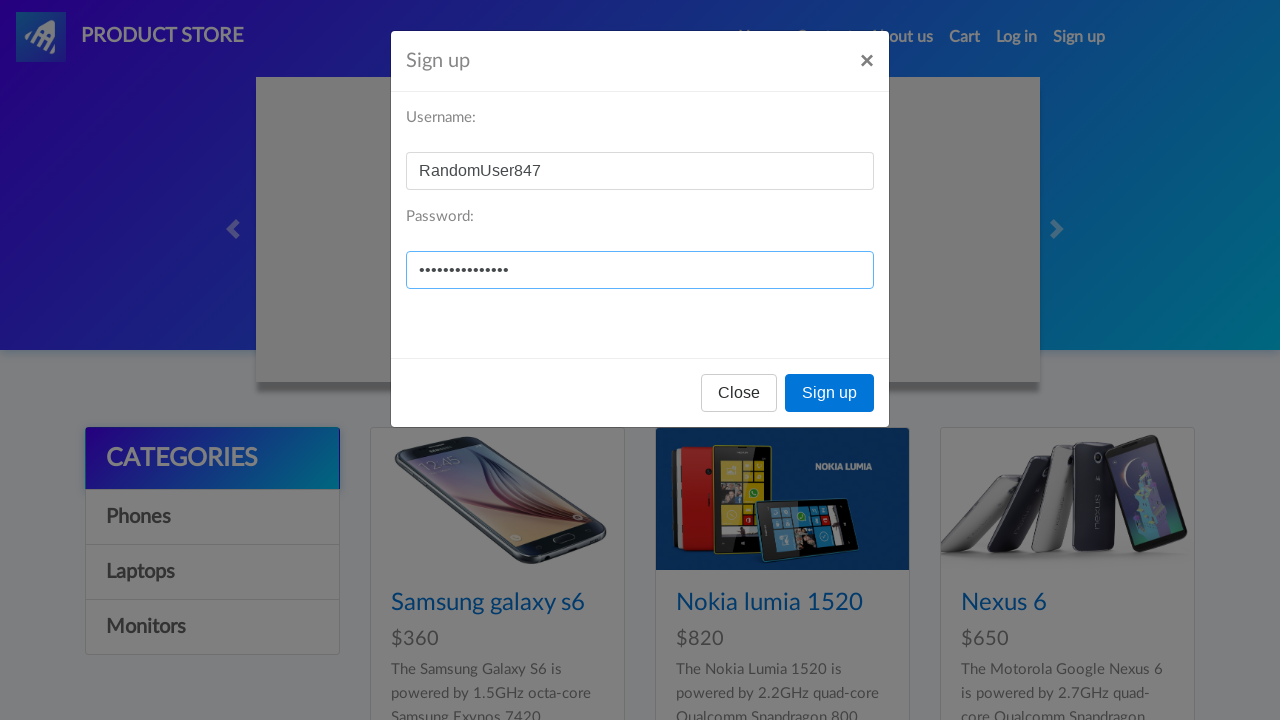

Clicked Sign up button to complete registration at (830, 393) on internal:role=button[name="Sign up"i]
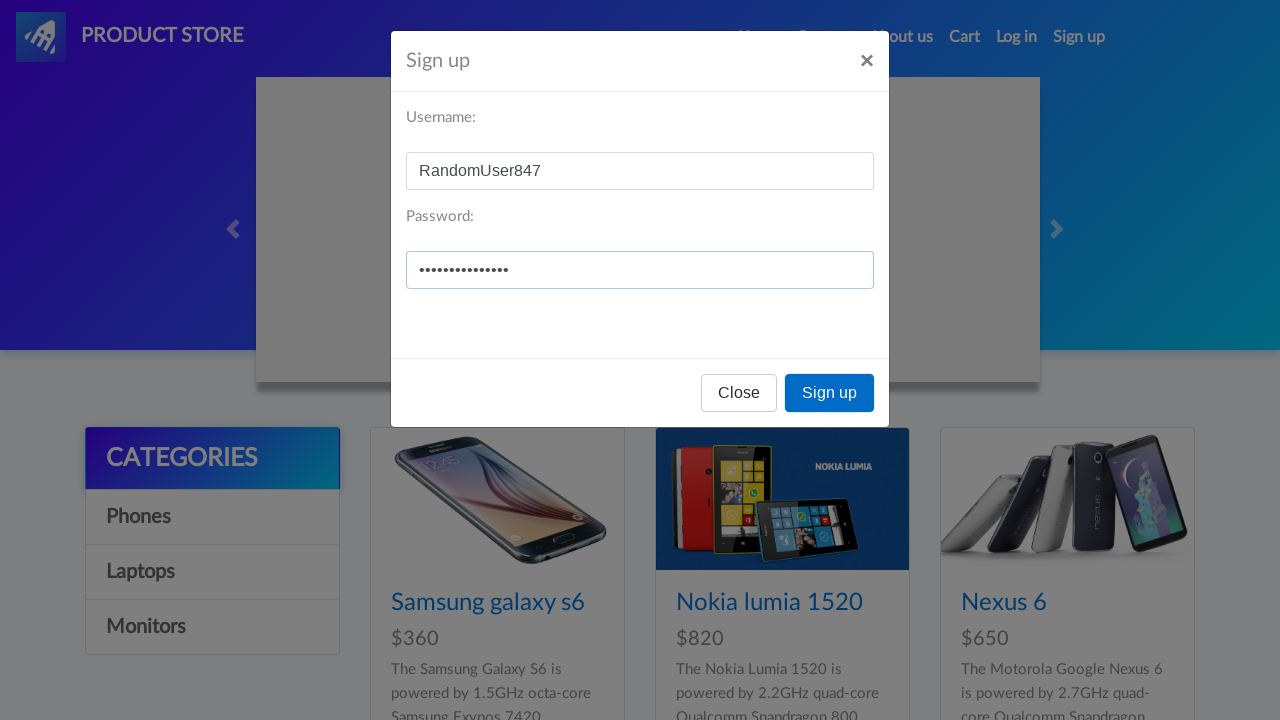

Verified registration success - navigation element loaded
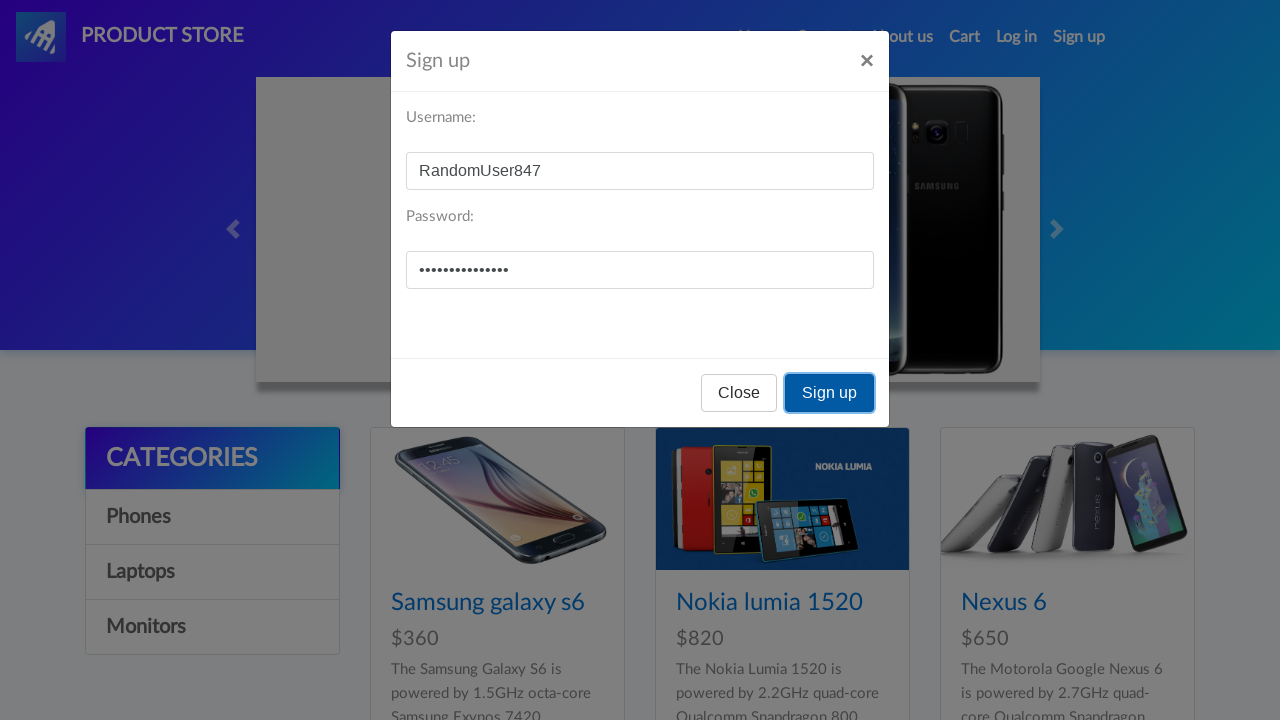

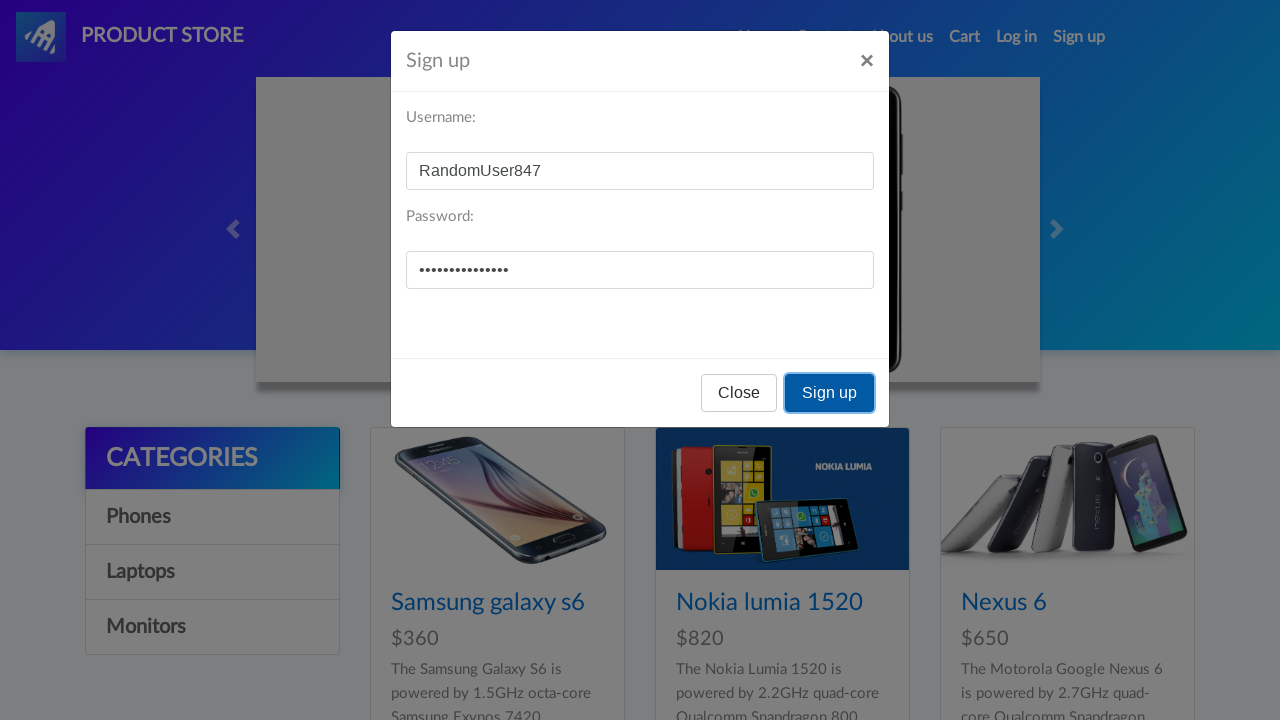